Tests that a saved change to an employee name persists when switching between employees

Starting URL: https://devmountain-qa.github.io/employee-manager/1.2_Version/index.html

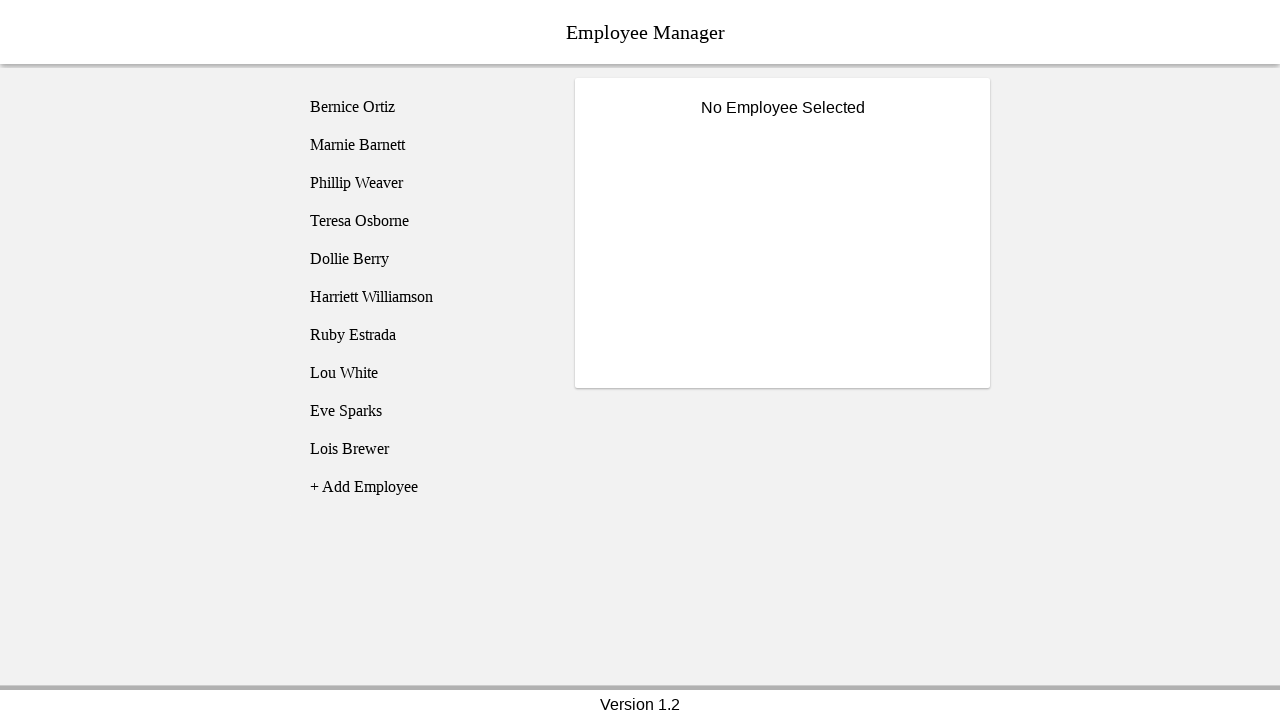

Clicked on Bernice Ortiz employee at (425, 107) on [name='employee1']
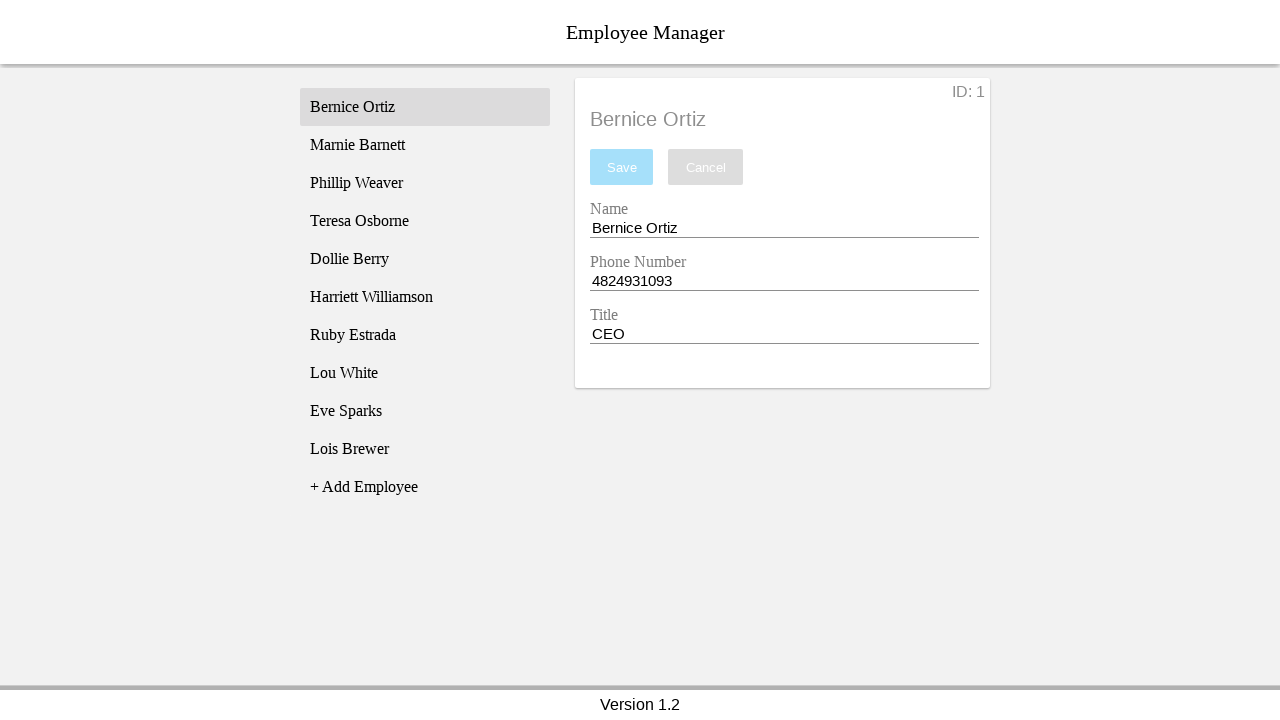

Name input field became visible
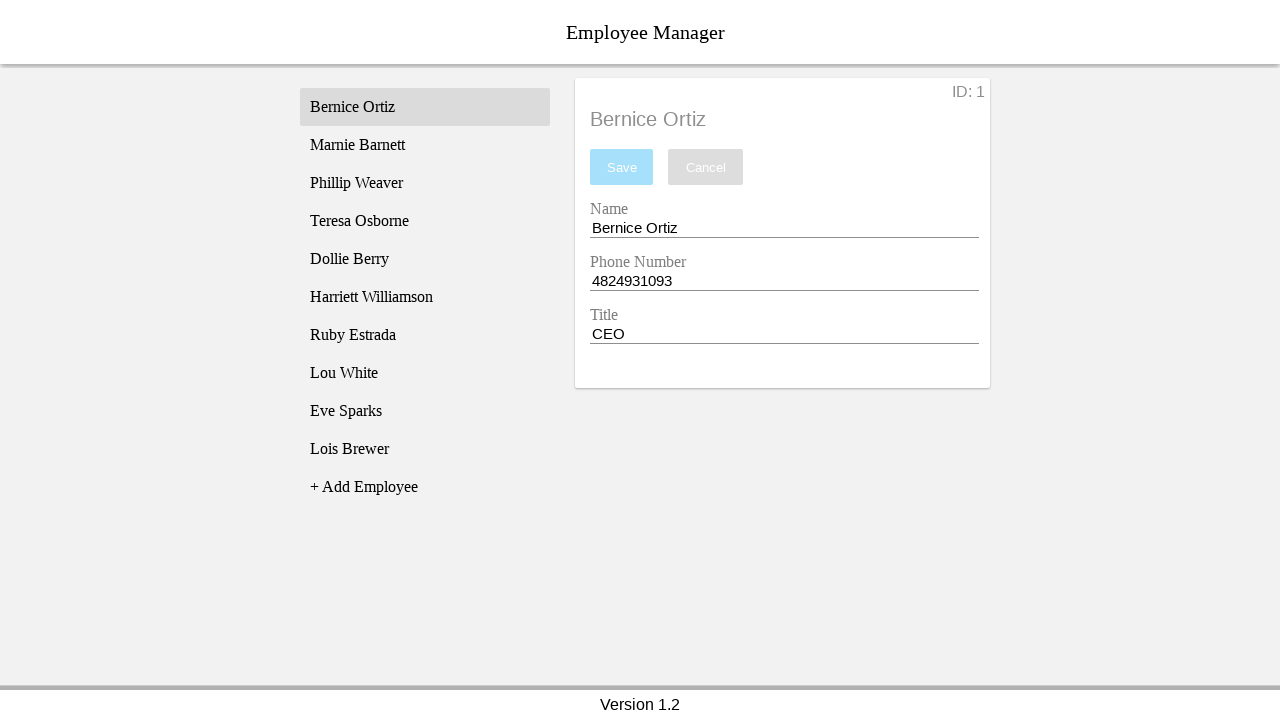

Filled name field with 'Test Name' on [name='nameEntry']
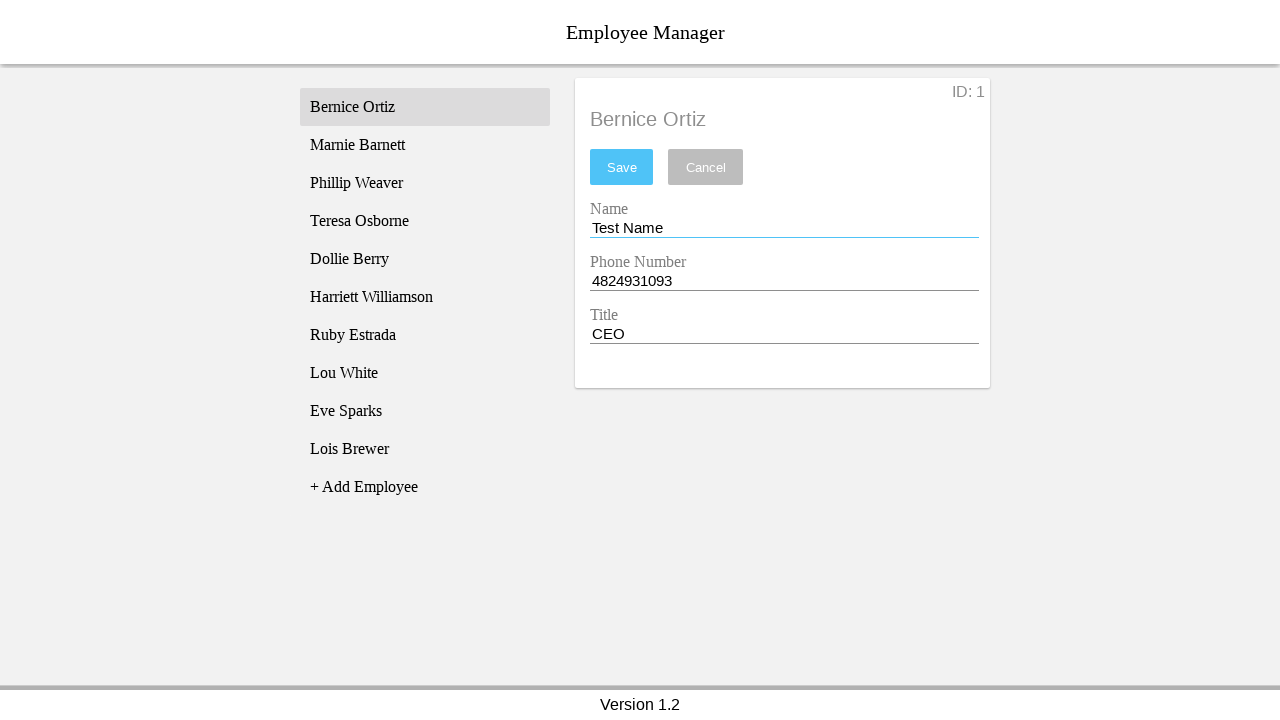

Clicked save button to save the name change at (622, 167) on #saveBtn
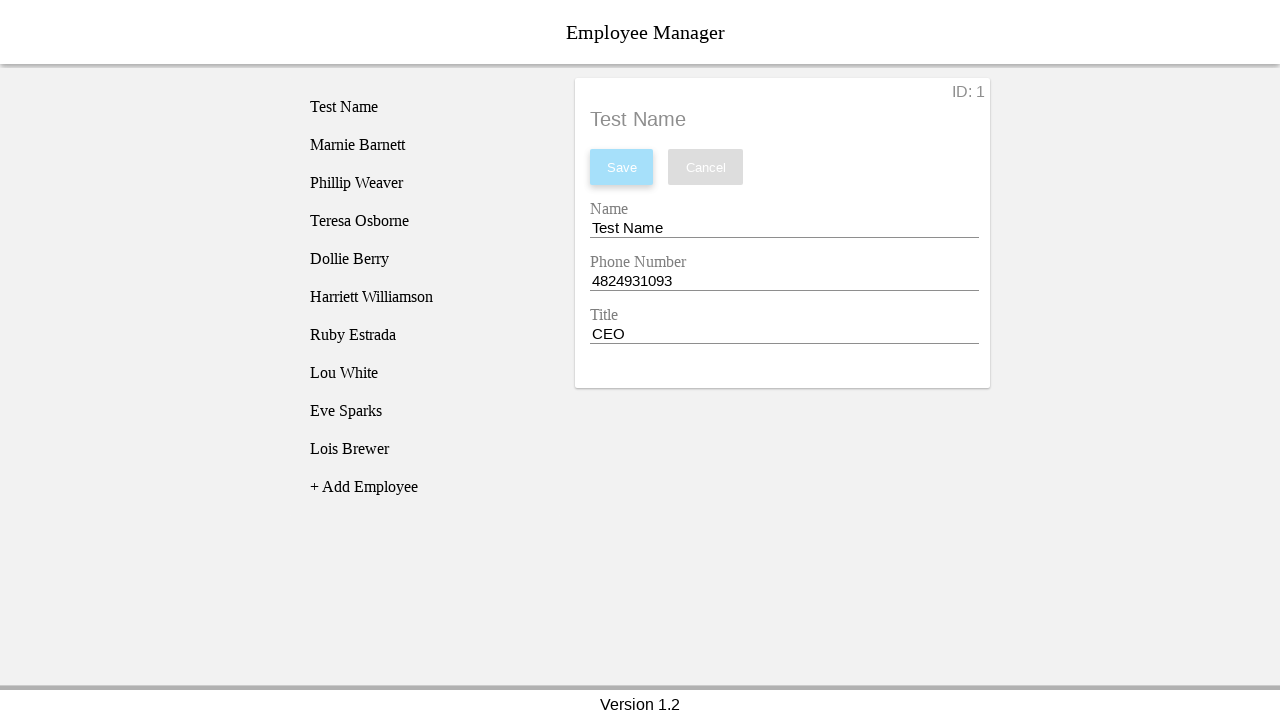

Clicked on Phillip Weaver employee at (425, 183) on [name='employee3']
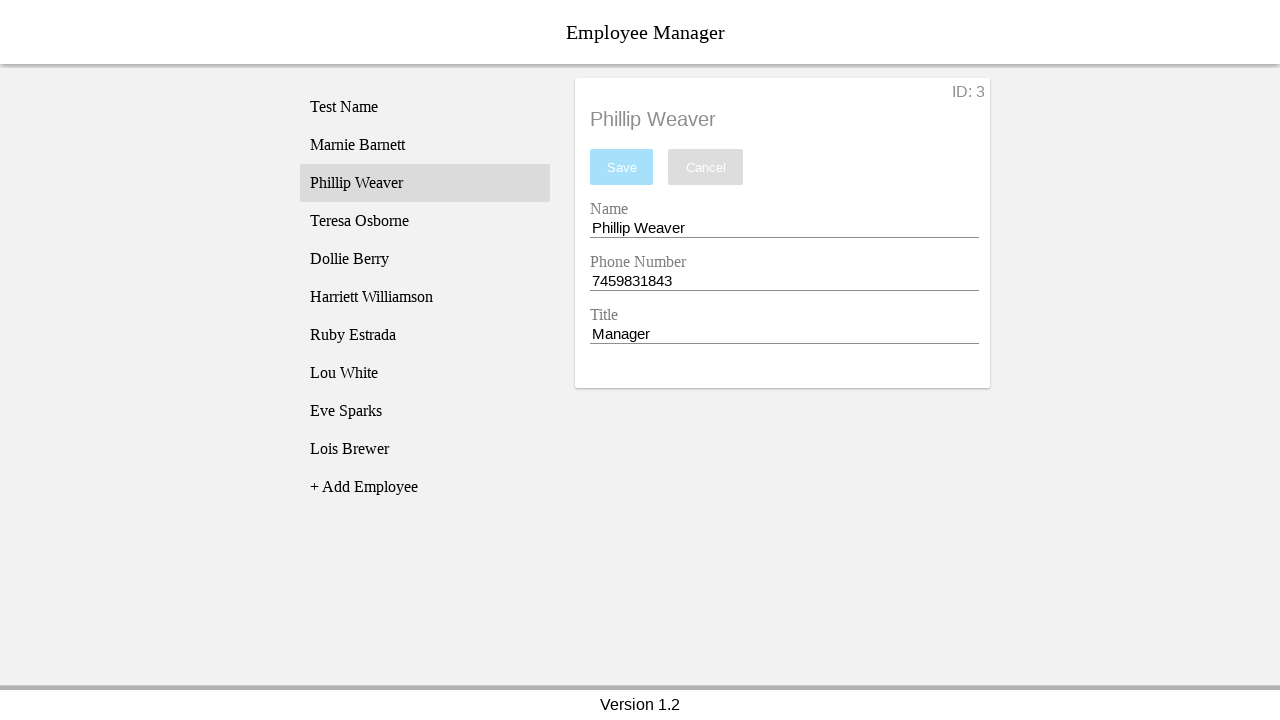

Phillip's name displayed in employee title
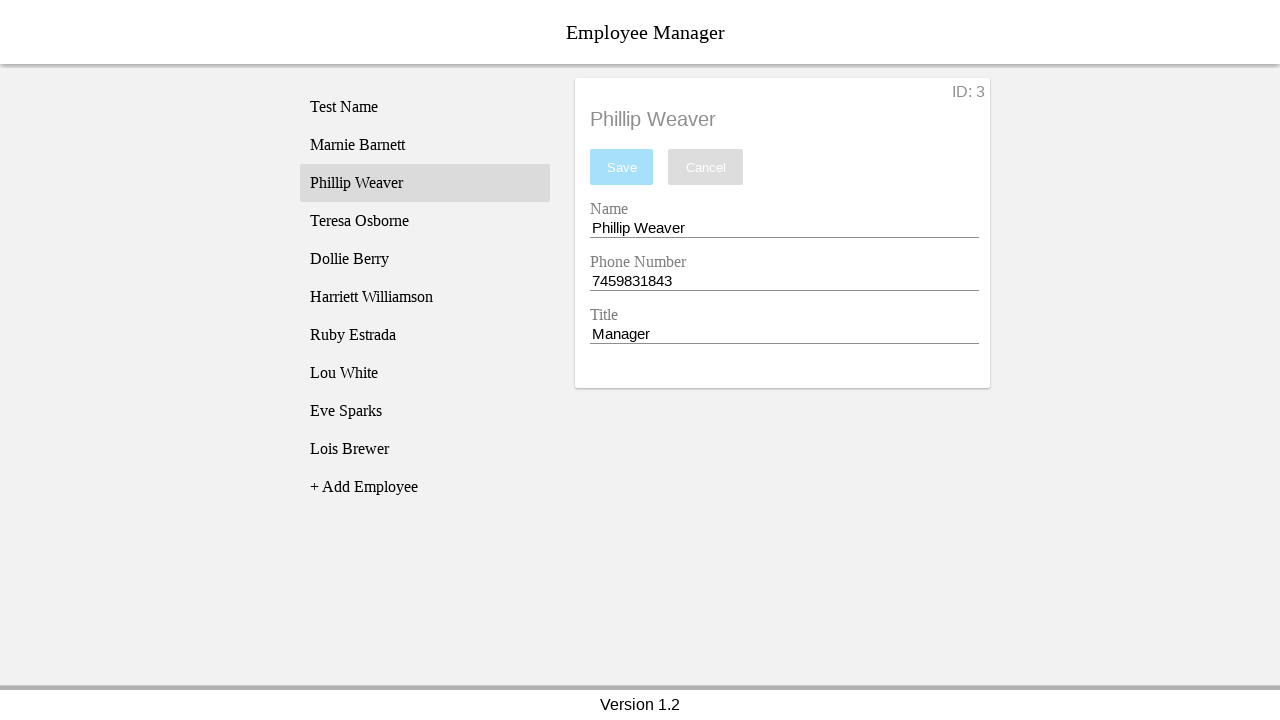

Clicked back on Bernice Ortiz employee record at (425, 107) on [name='employee1']
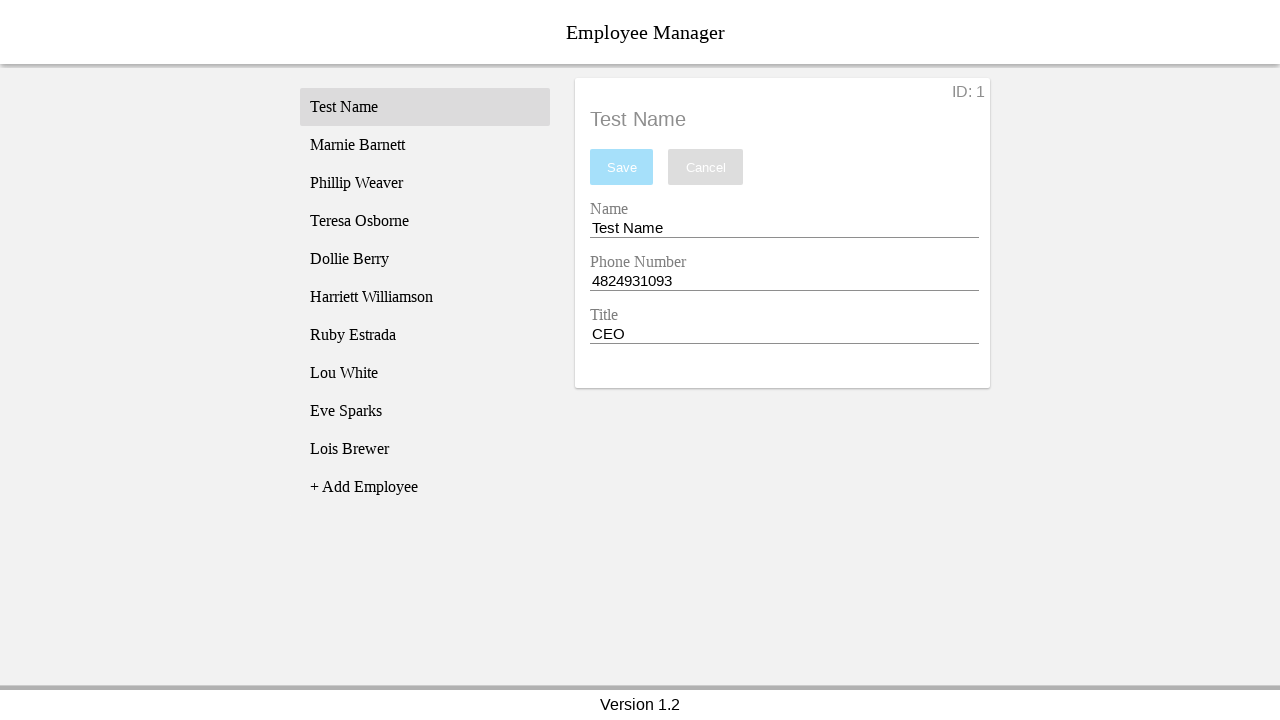

Verified that Bernice's name field still shows 'Test Name' - change persisted
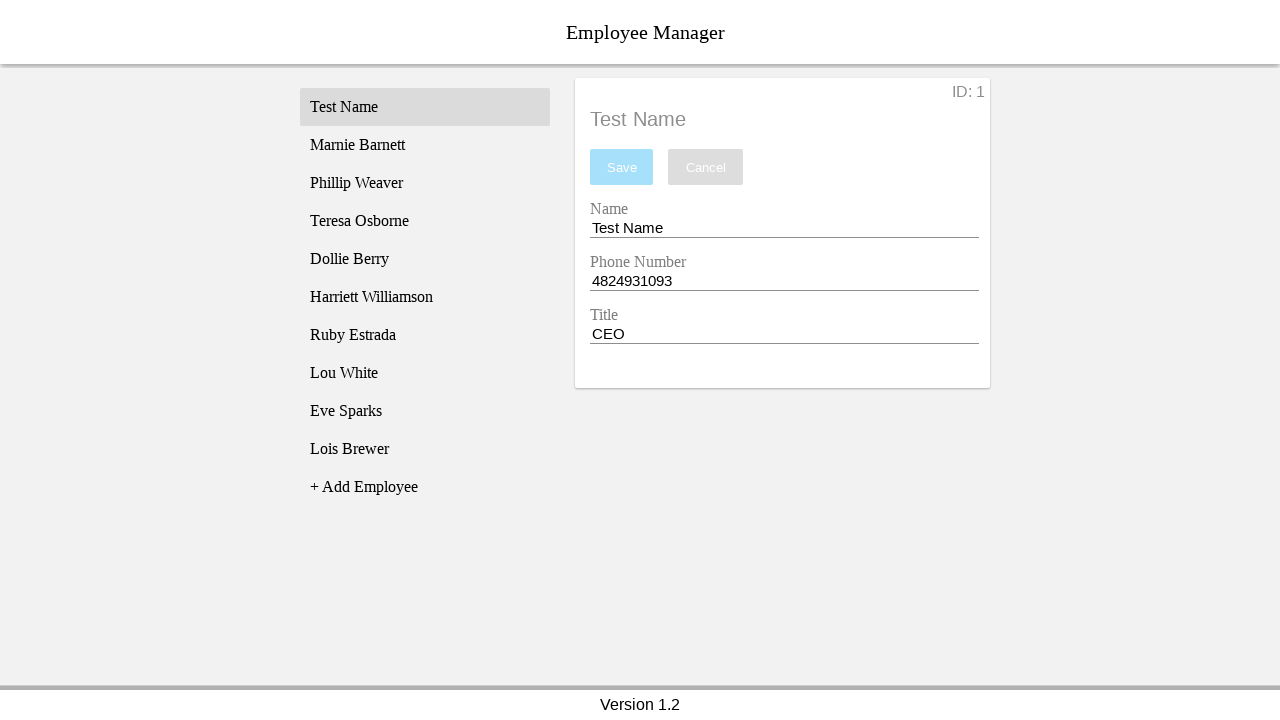

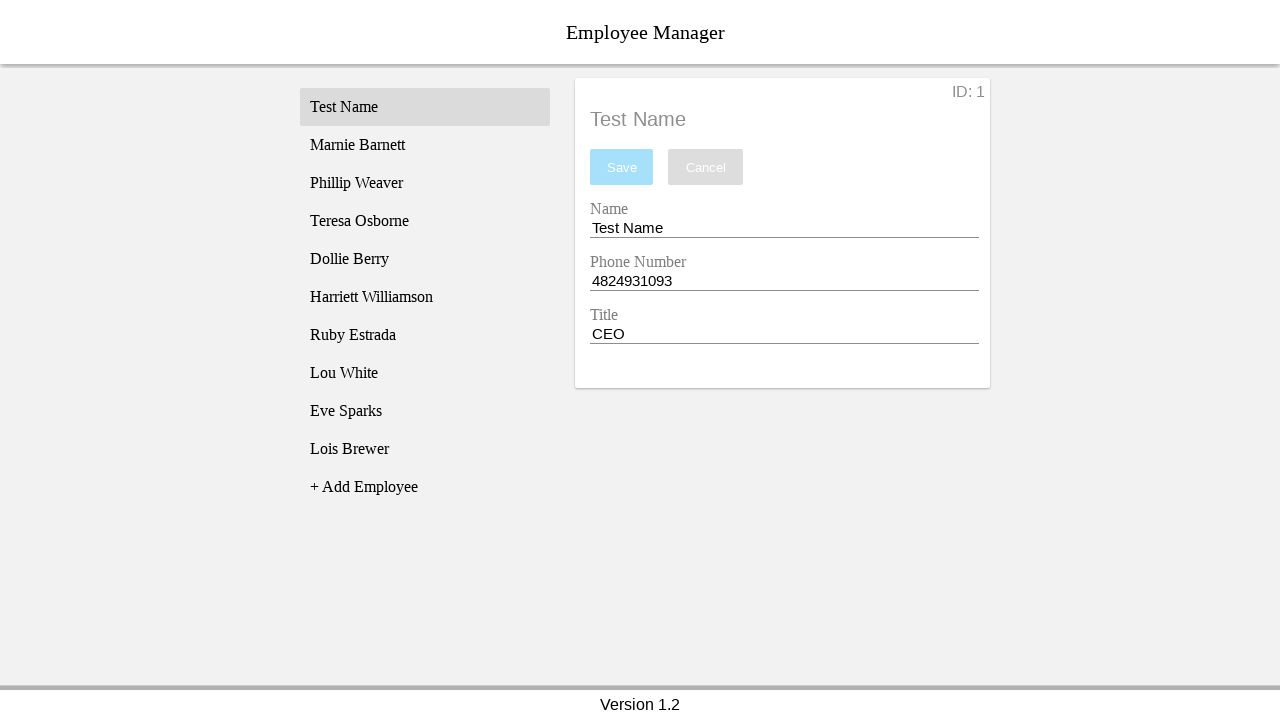